Tests nested iframe navigation by switching between parent frame, child frame, and default content, verifying text content at each level and refreshing the page to repeat the frame navigation.

Starting URL: https://demoqa.com/nestedframes

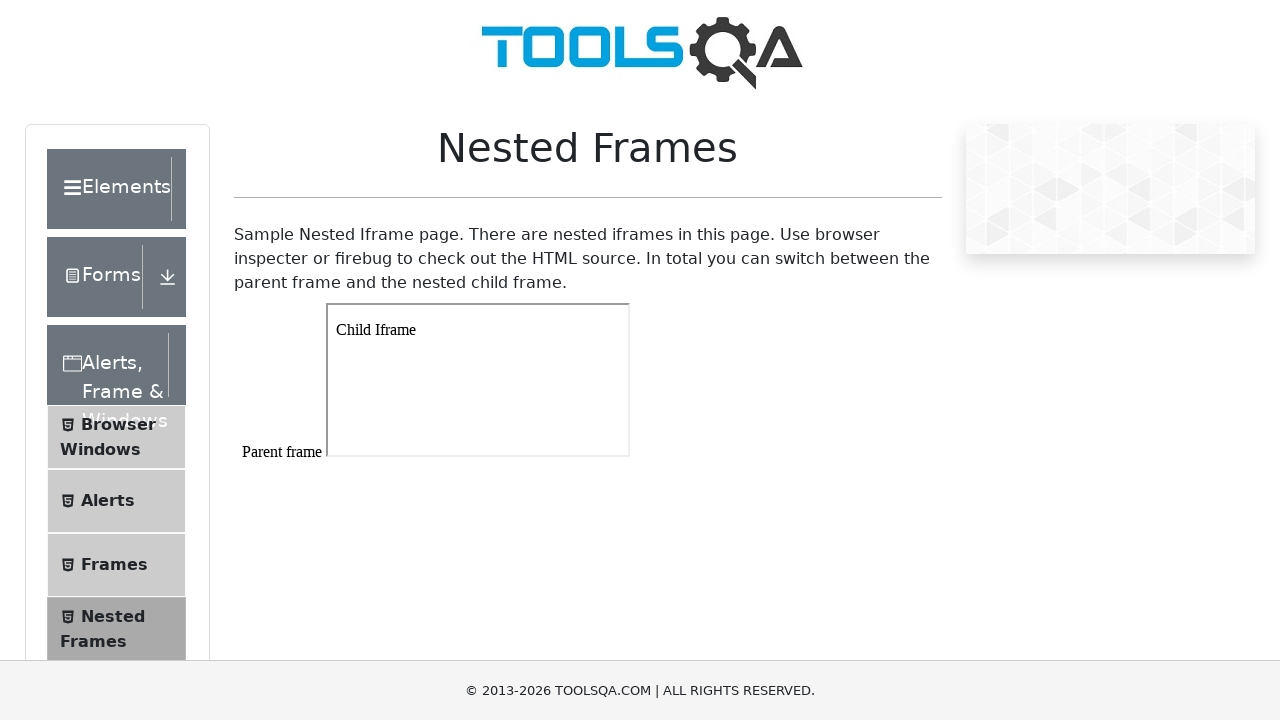

Counted 4 iframes on the page
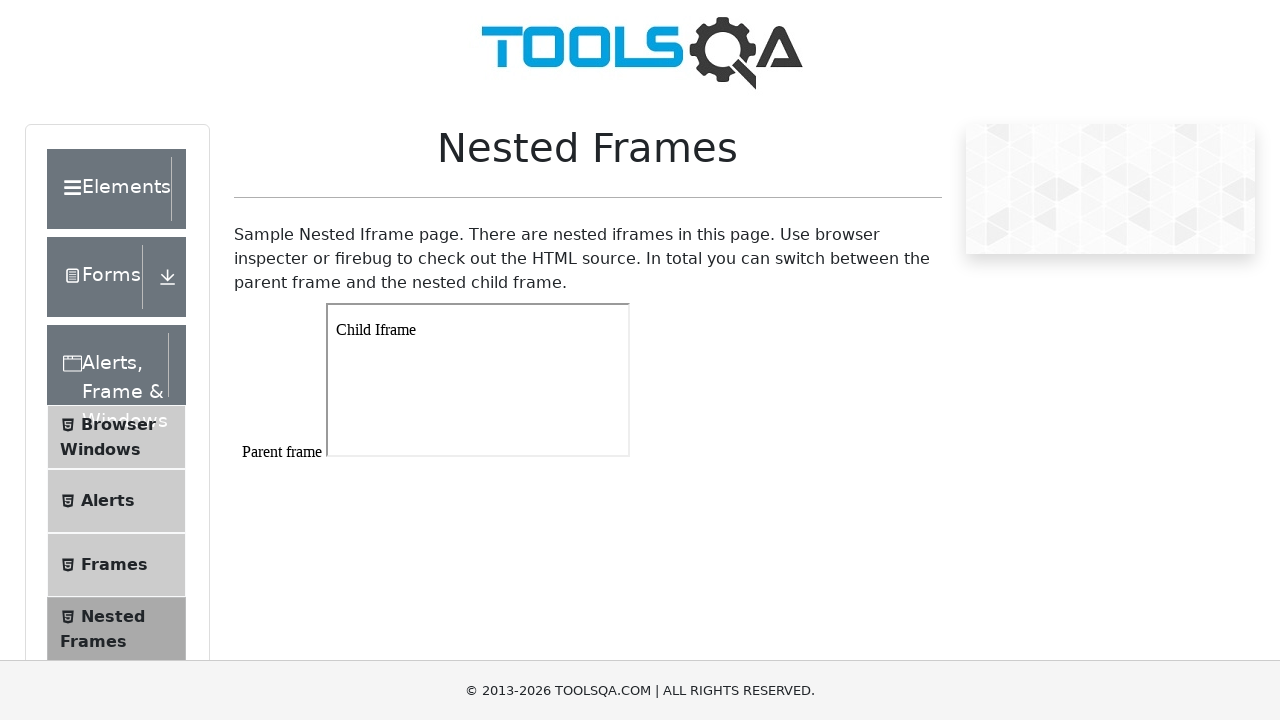

Switched to parent frame (frame1)
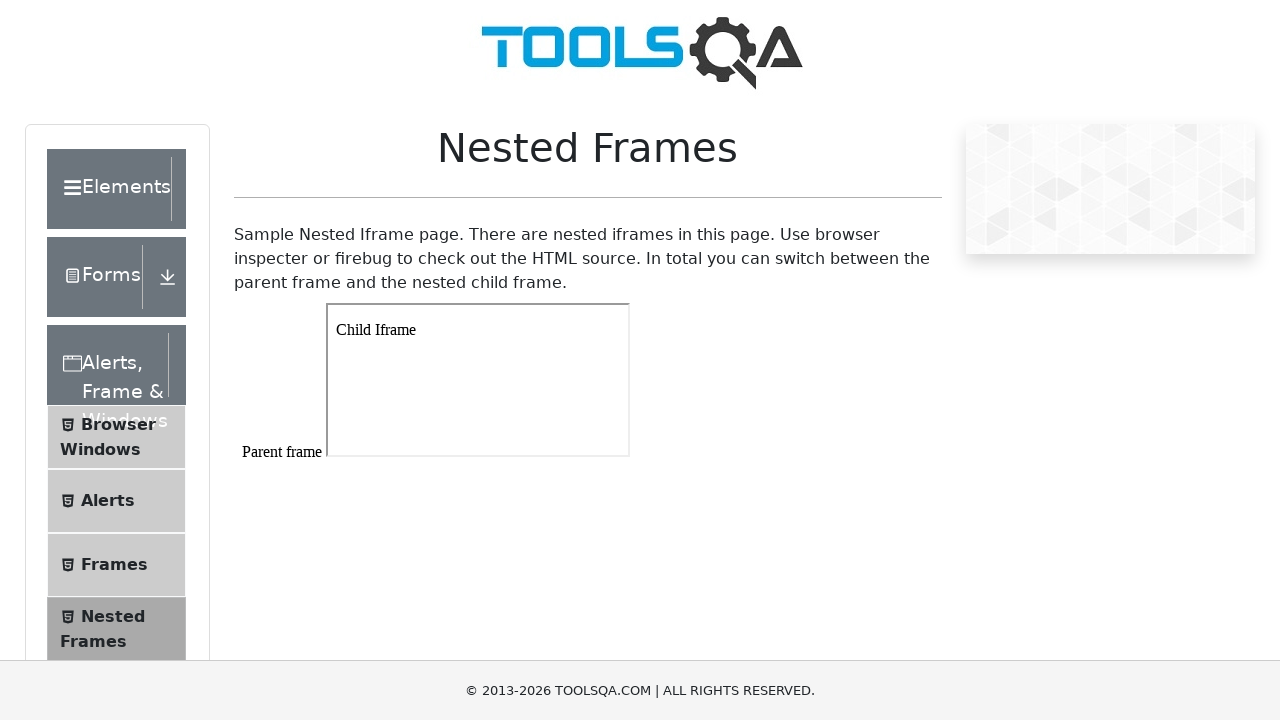

Retrieved parent frame text: 
Parent frame




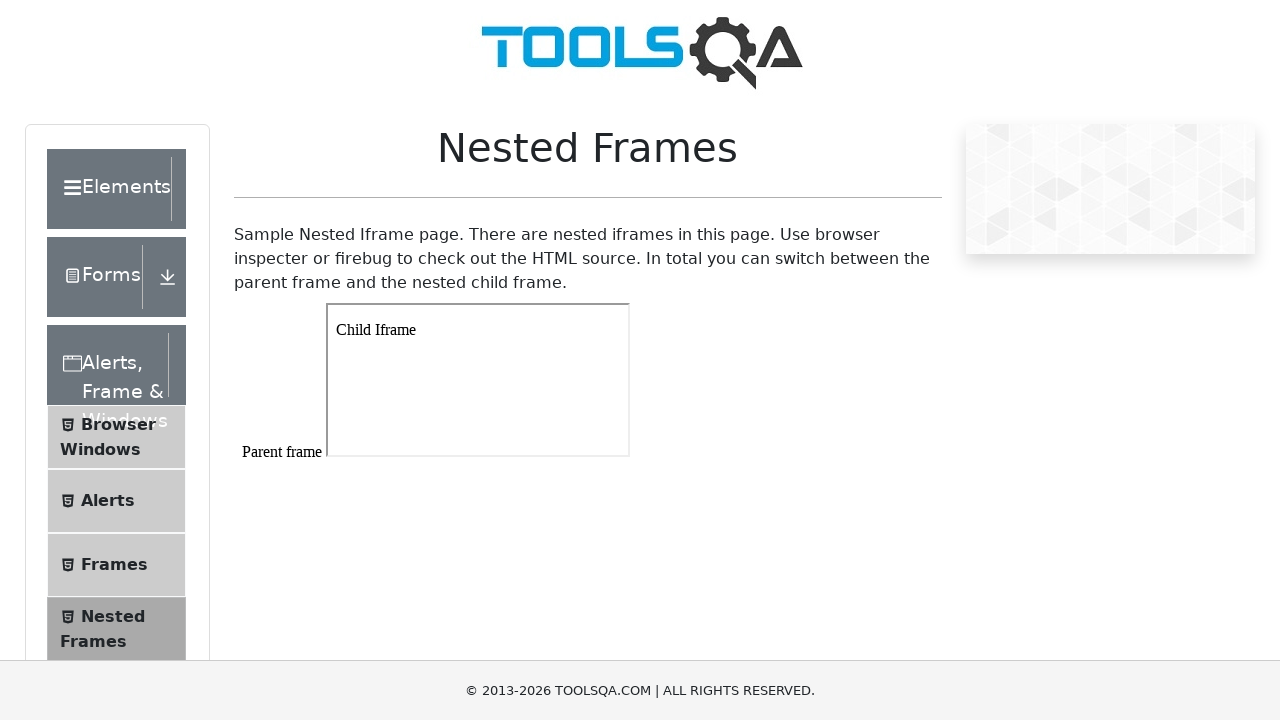

Switched to child frame within parent frame
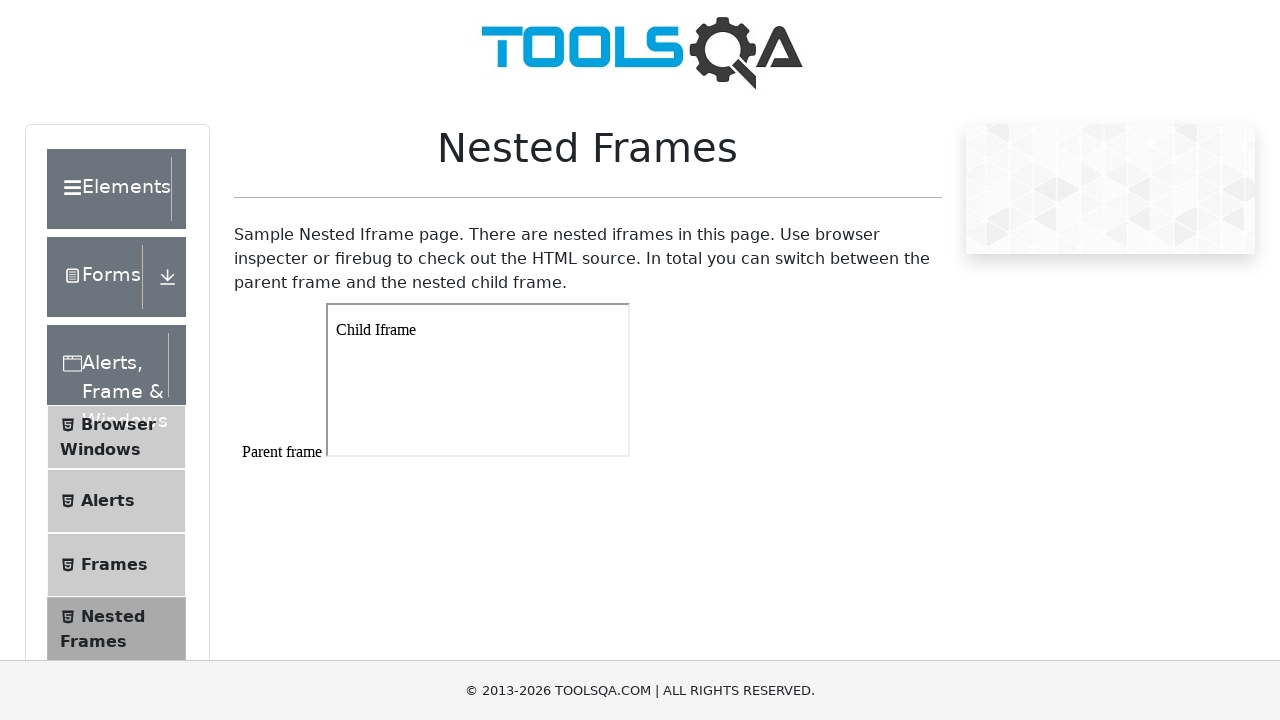

Retrieved child frame text: Child Iframe
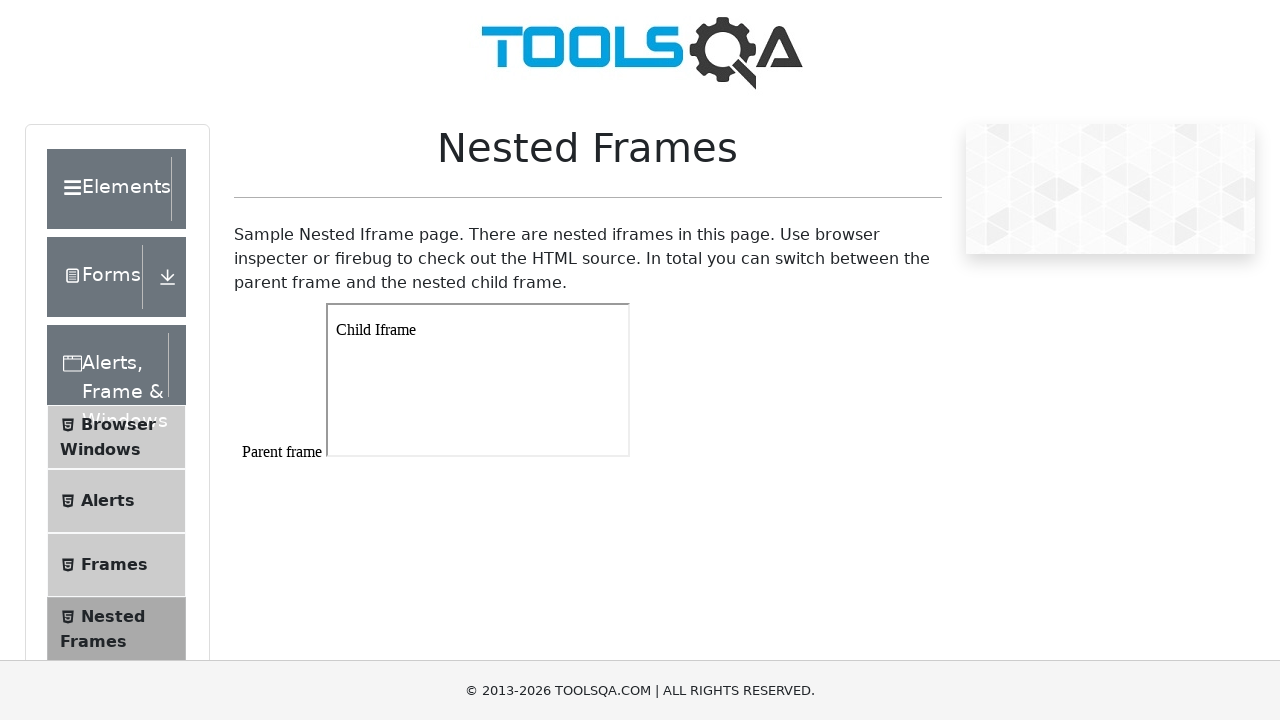

Retrieved row element text from default content: Elements Text BoxCheck BoxRadio ButtonWeb TablesButtonsLinksBroken Links - ImagesUpload and DownloadDynamic PropertiesForms Practice FormAlerts, Frame & Windows Browser WindowsAlertsFramesNested FramesModal DialogsWidgets AccordianAuto CompleteDate PickerSliderProgress BarTabsTool TipsMenuSelect MenuInteractions SortableSelectableResizableDroppableDragabbleBook Store Application LoginBook StoreProfileBook Store APINested FramesSample Nested Iframe page. There are nested iframes in this page. Use browser inspecter or firebug to check out the HTML source. In total you can switch between the parent frame and the nested child frame. 
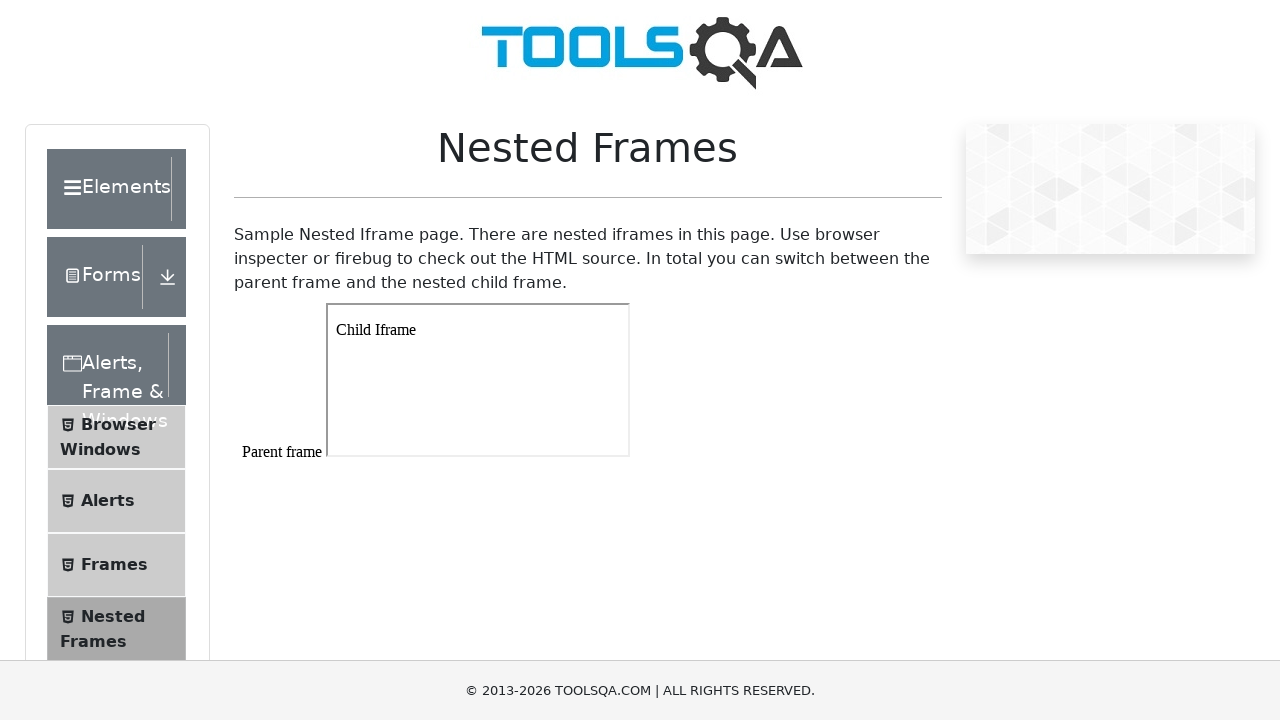

Refreshed the page
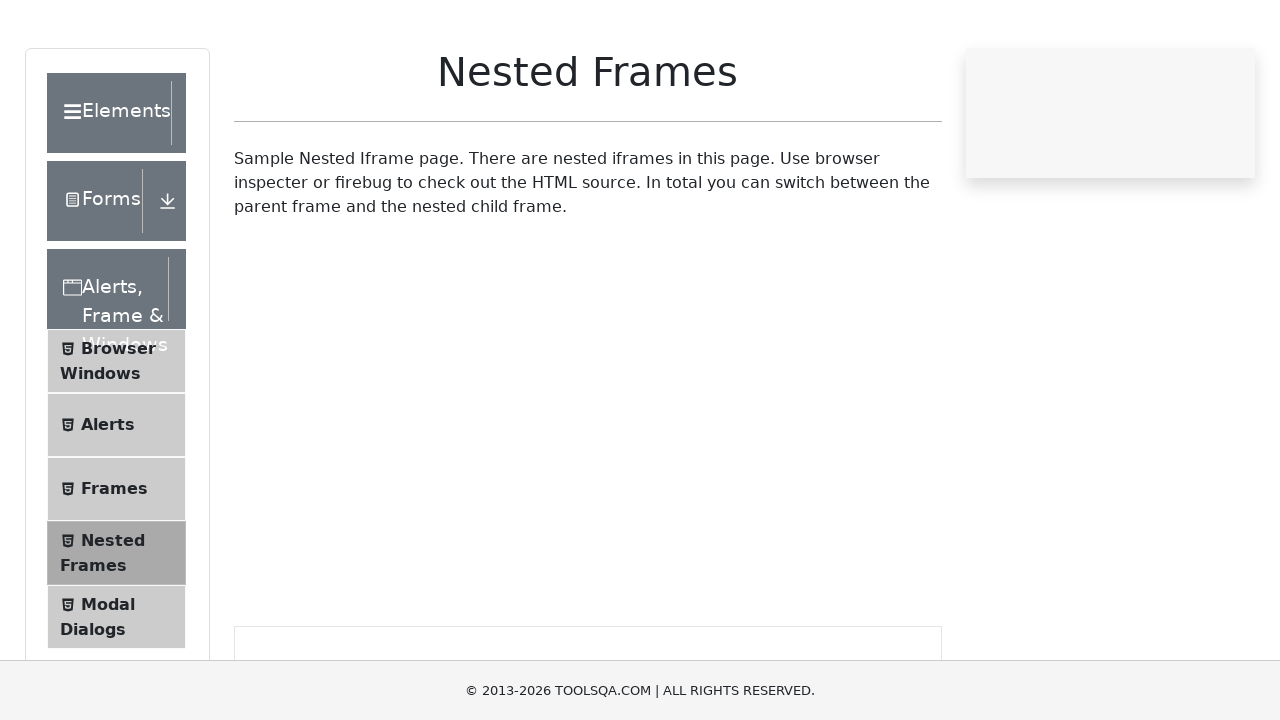

Switched to parent frame after refresh
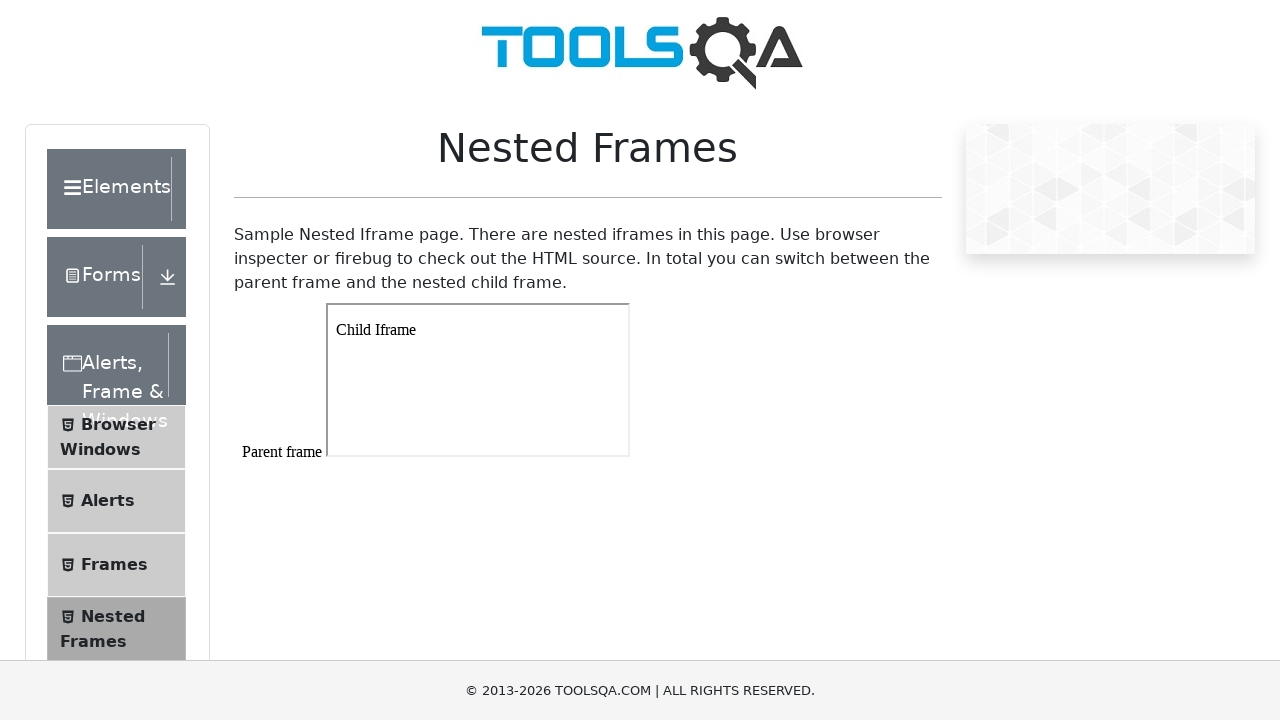

Switched to child frame after refresh
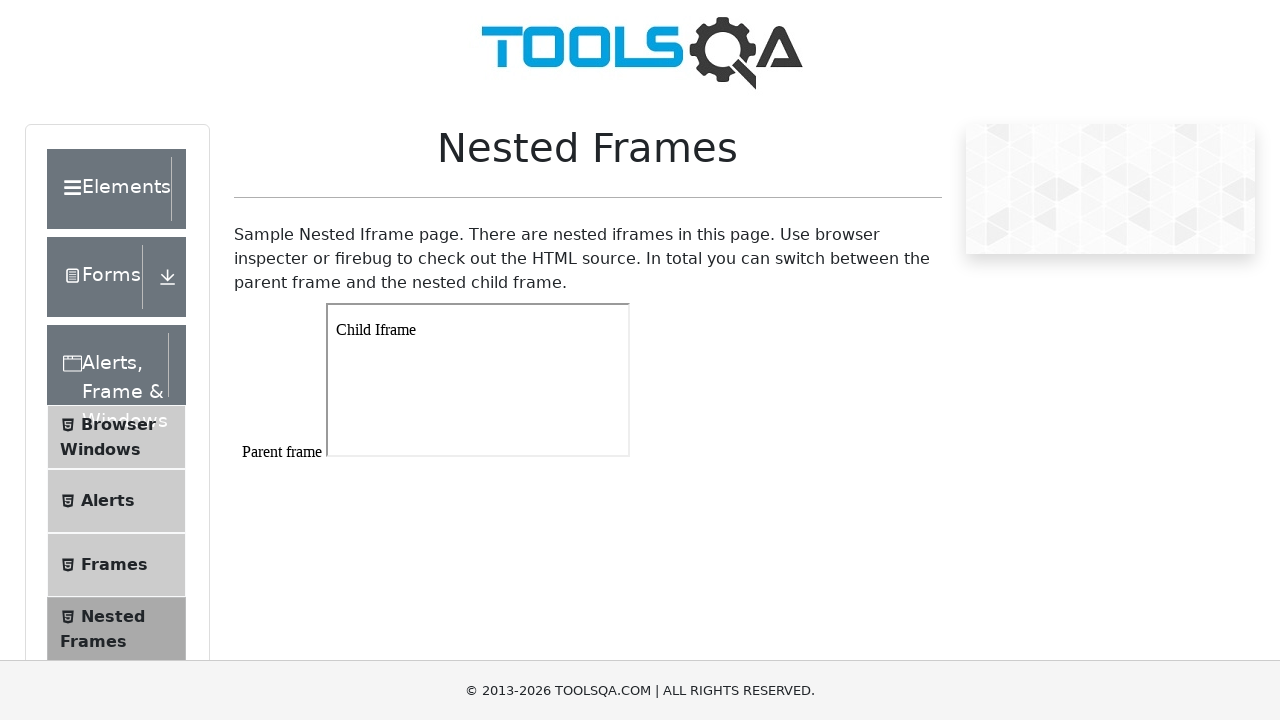

Retrieved child frame text after refresh: Child Iframe
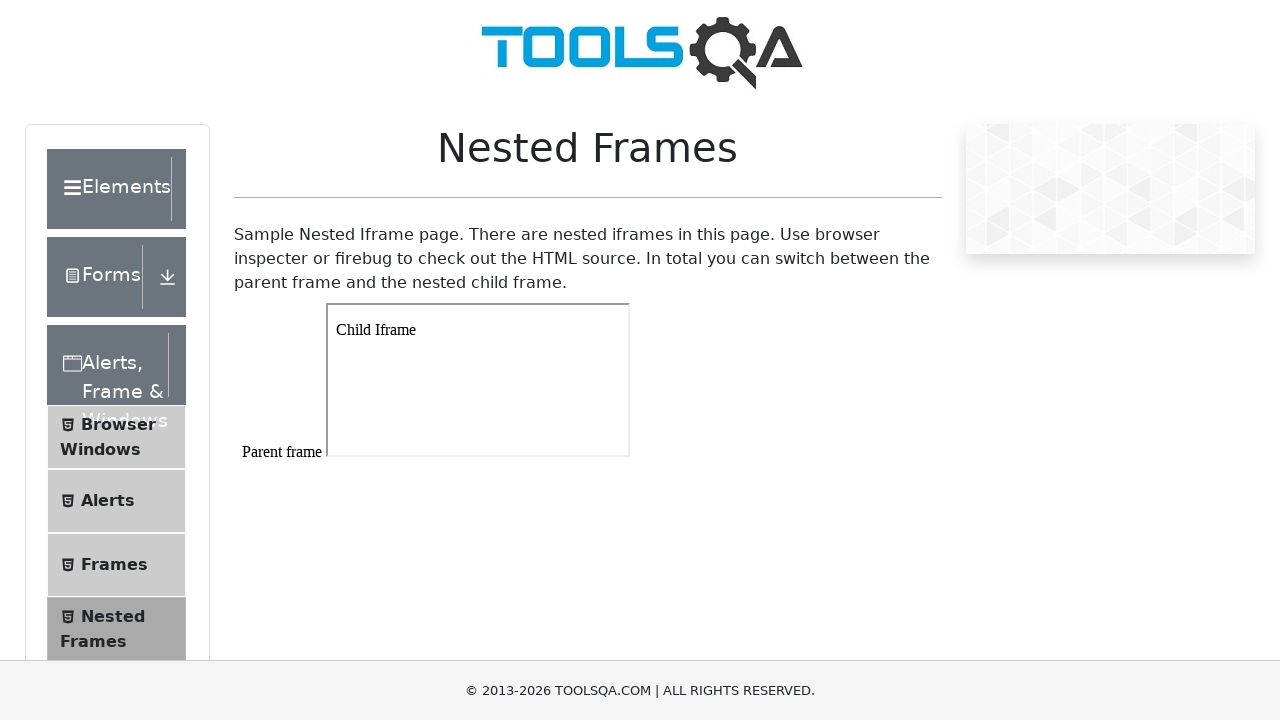

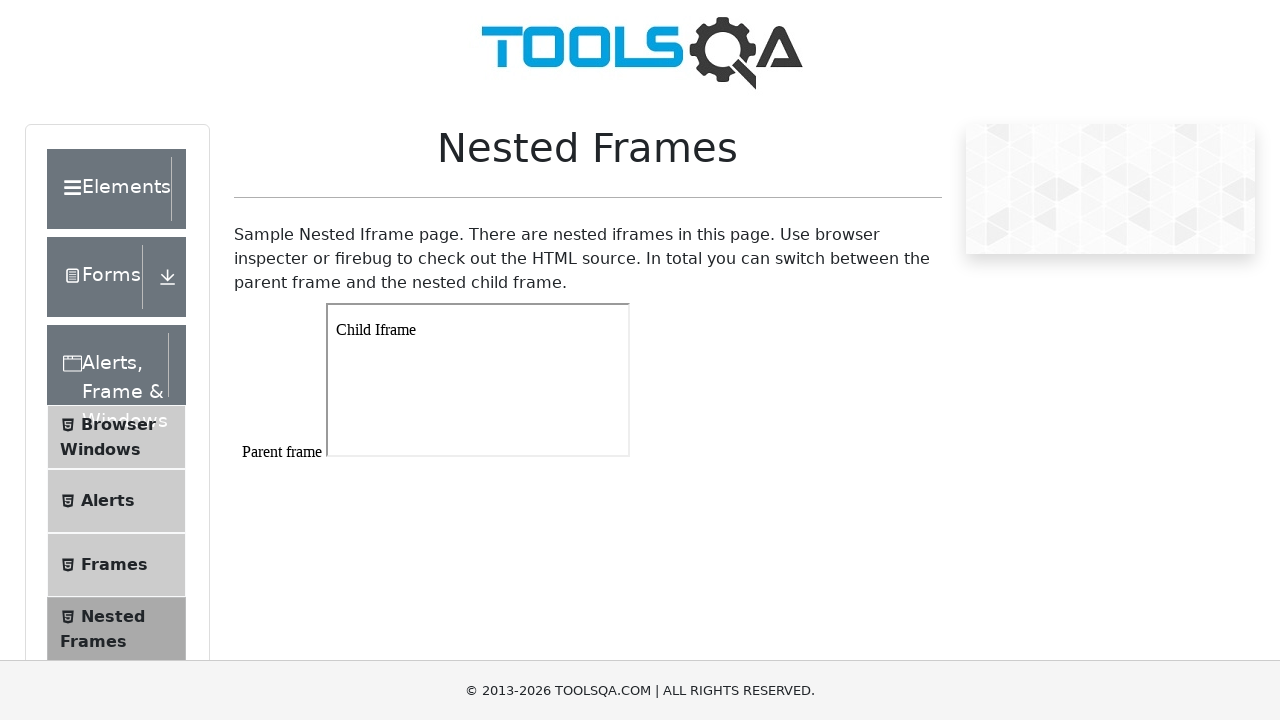